Navigates to Apple's website, clicks on the iPhone link, and verifies that links are present on the iPhone page

Starting URL: https://www.apple.com

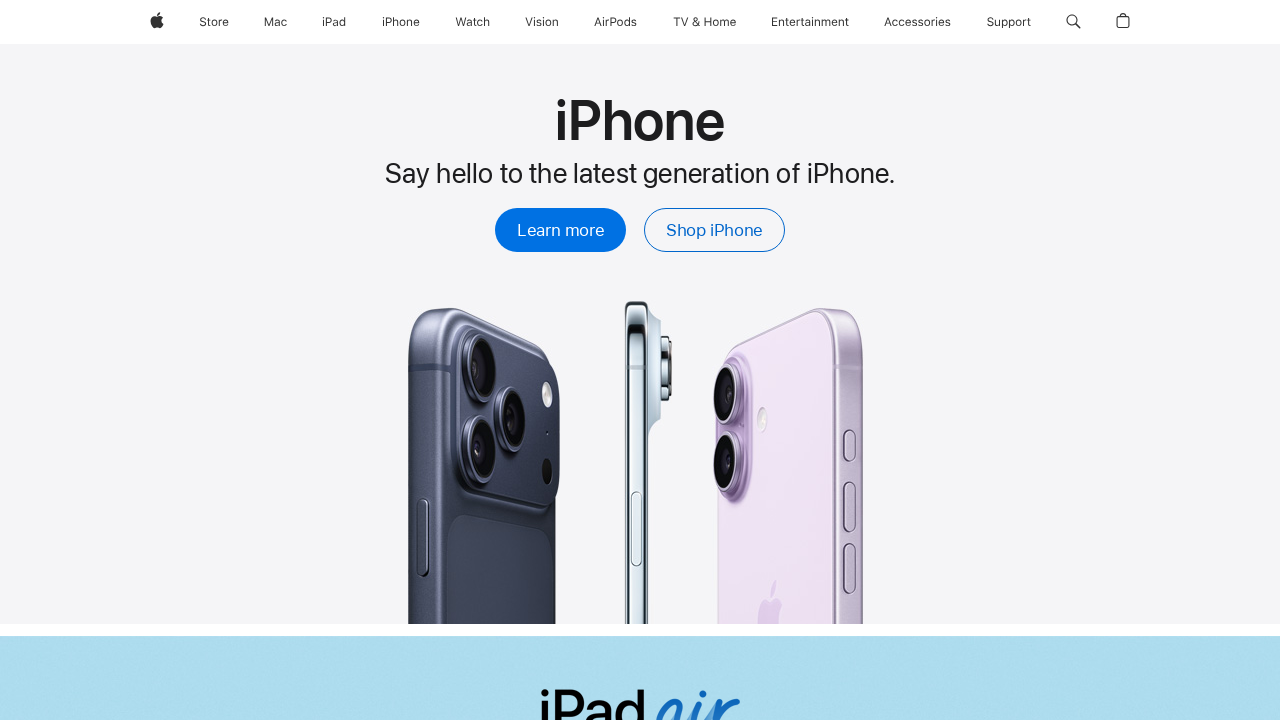

Clicked on iPhone link in navigation at (401, 22) on xpath=//span[text()='iPhone']/..
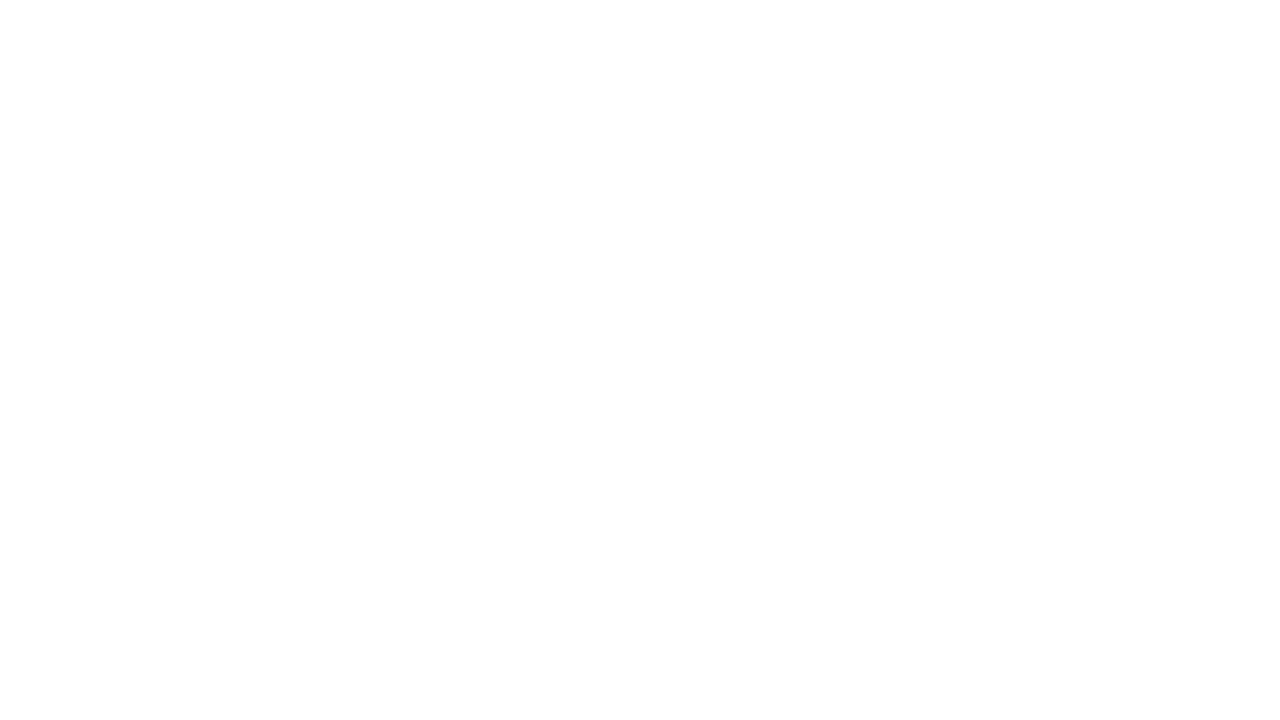

iPhone page loaded and links are present
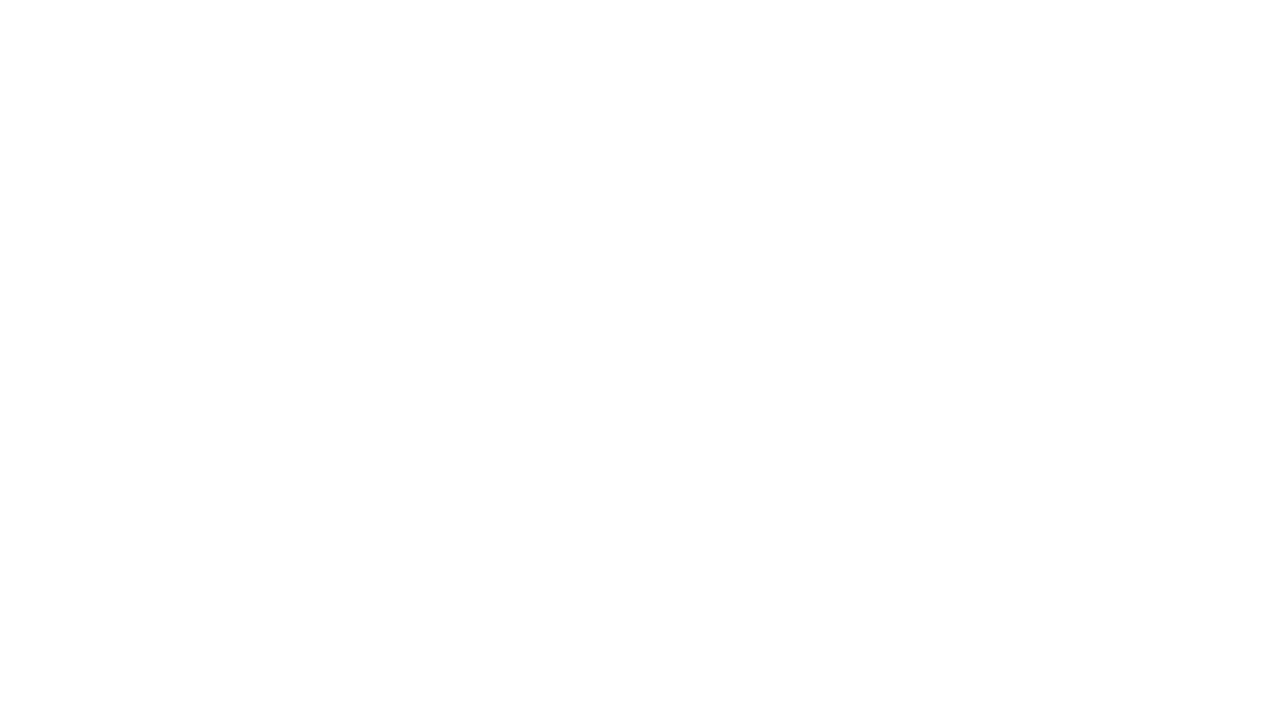

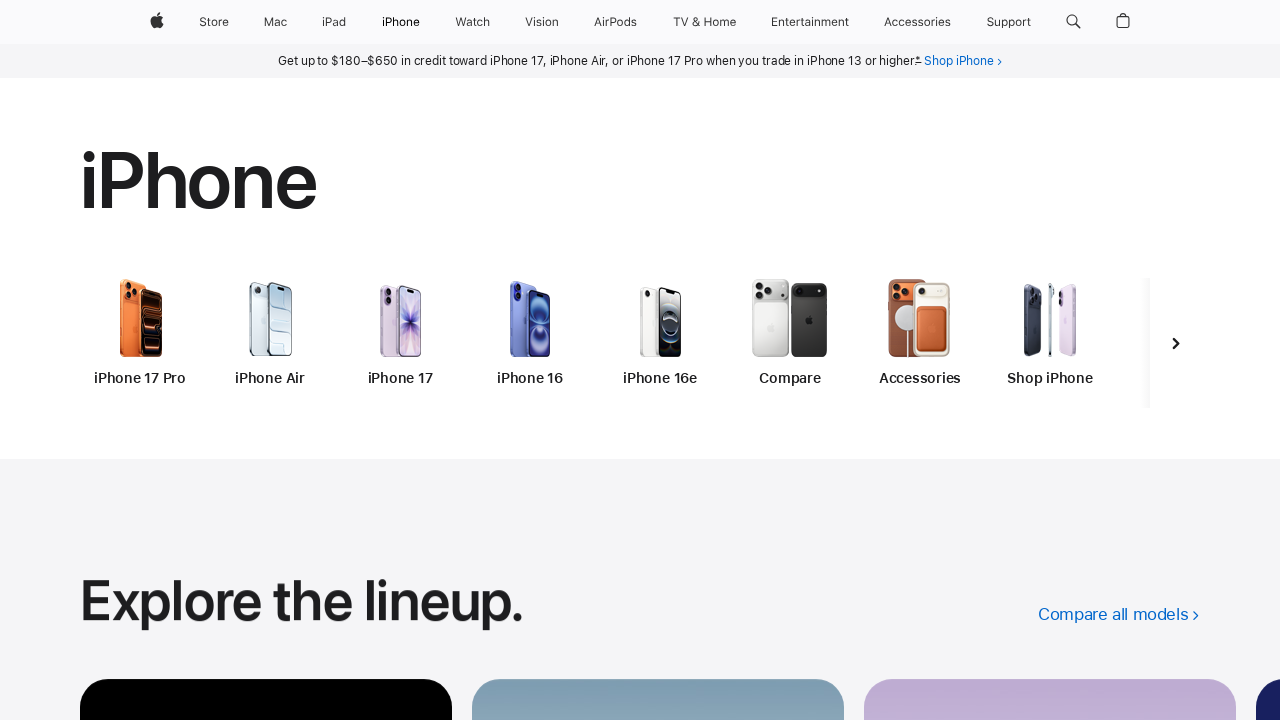